Tests the HR LinkedIn link by clicking on it and verifying it opens a new tab with LinkedIn URL.

Starting URL: https://zetreex.com/

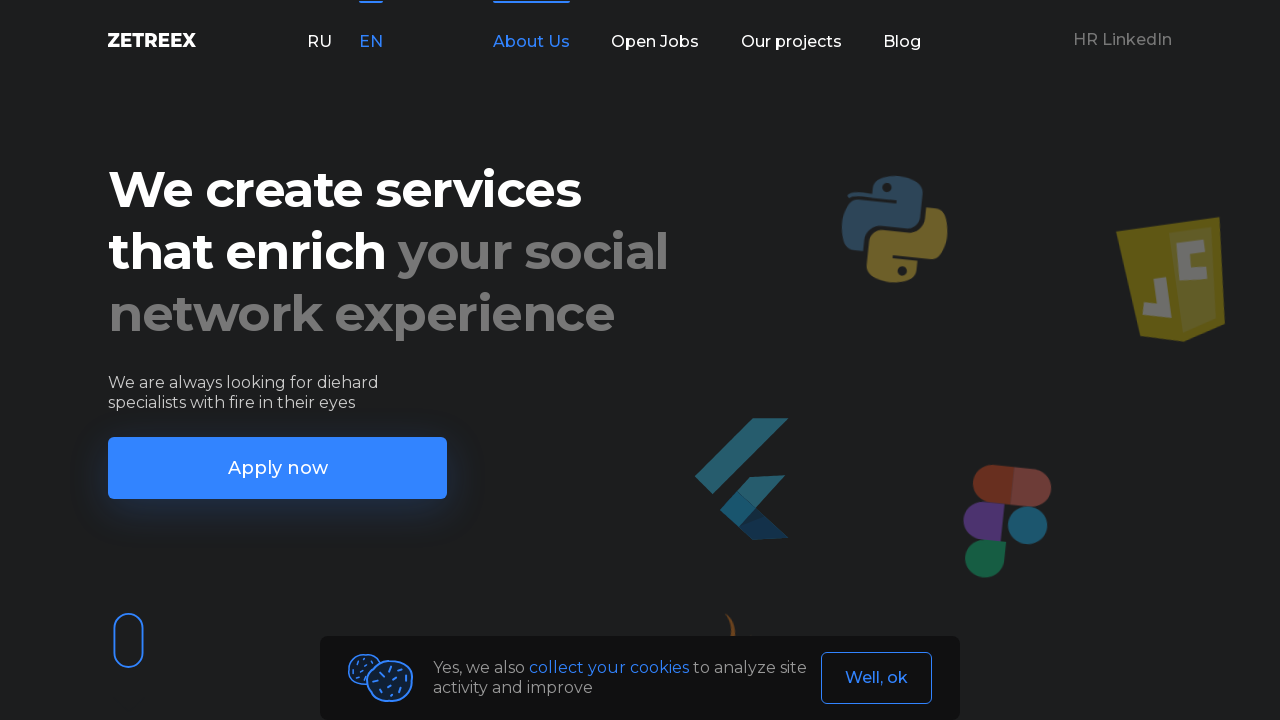

Waited for HR LinkedIn link to be visible
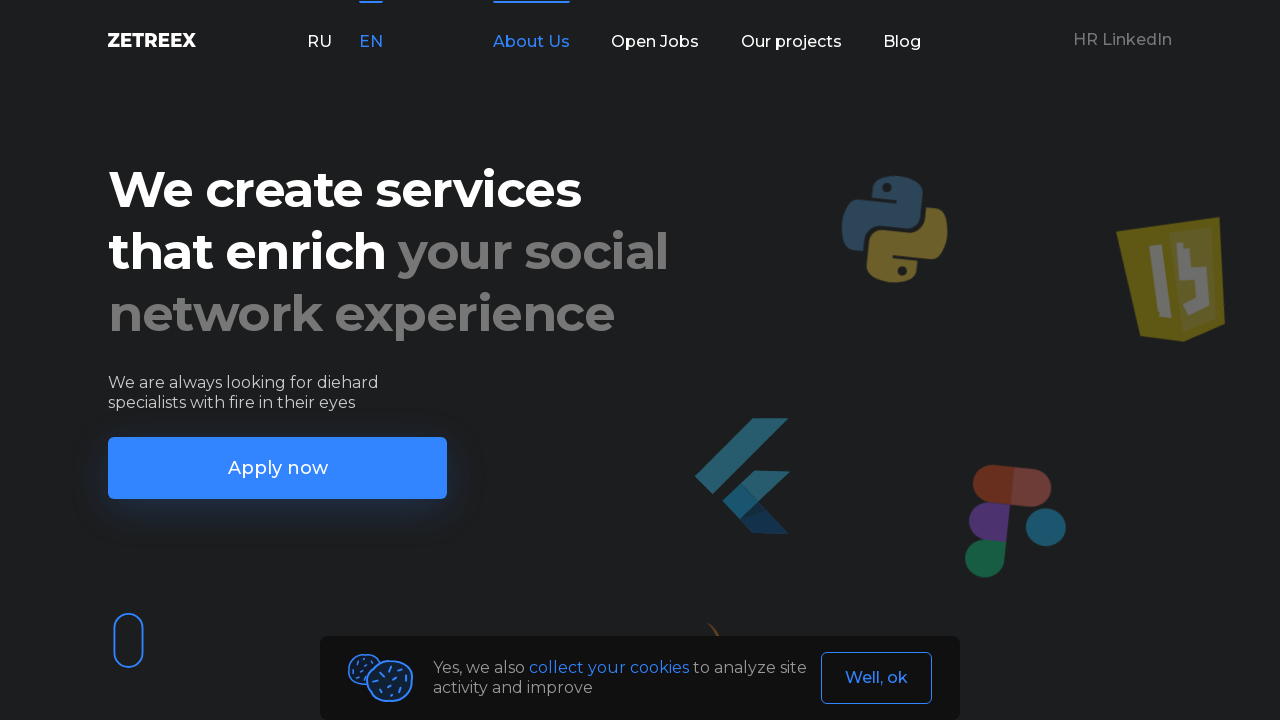

Clicked on HR LinkedIn link to open in new tab at (1122, 40) on xpath=//div[@class='link_hr']/a/p
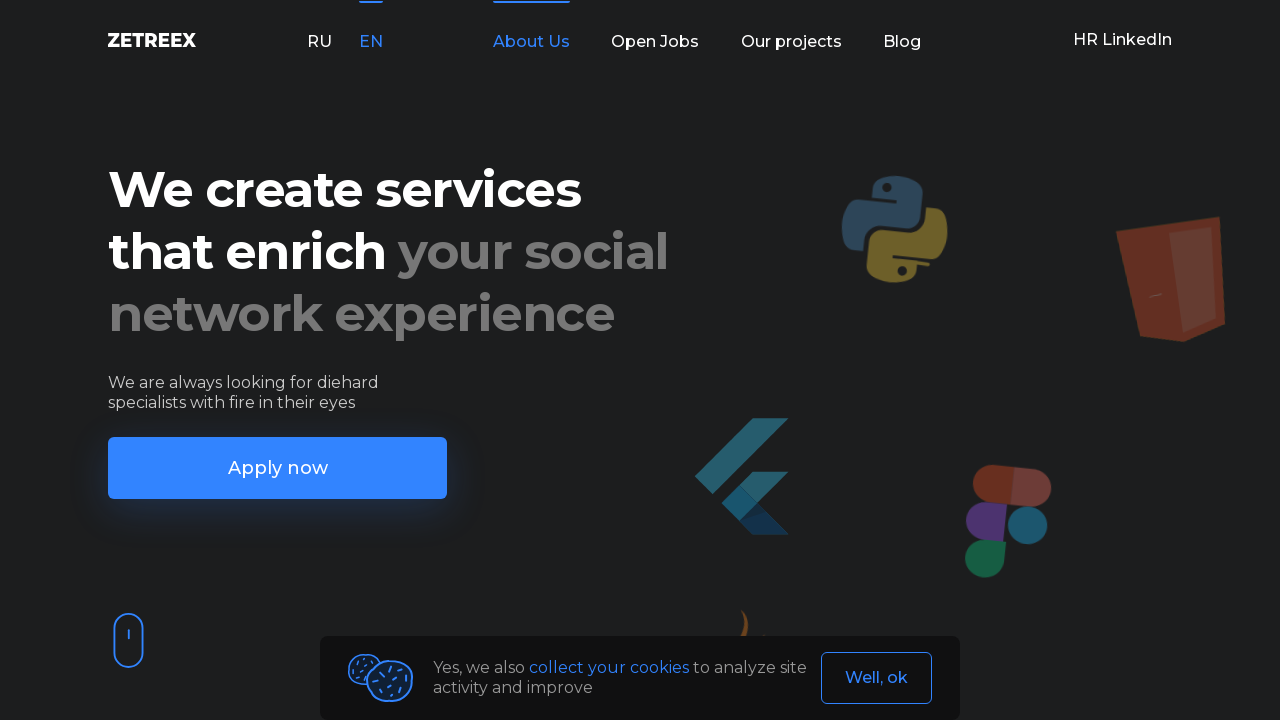

New LinkedIn tab loaded completely
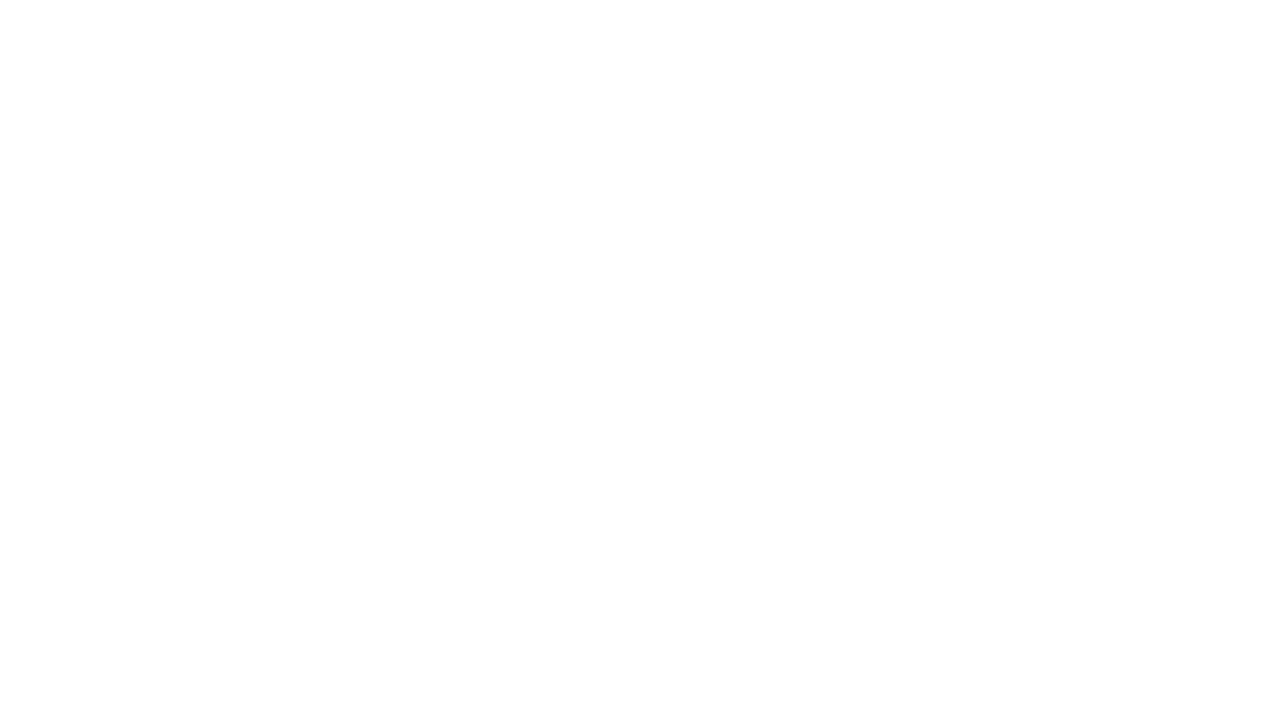

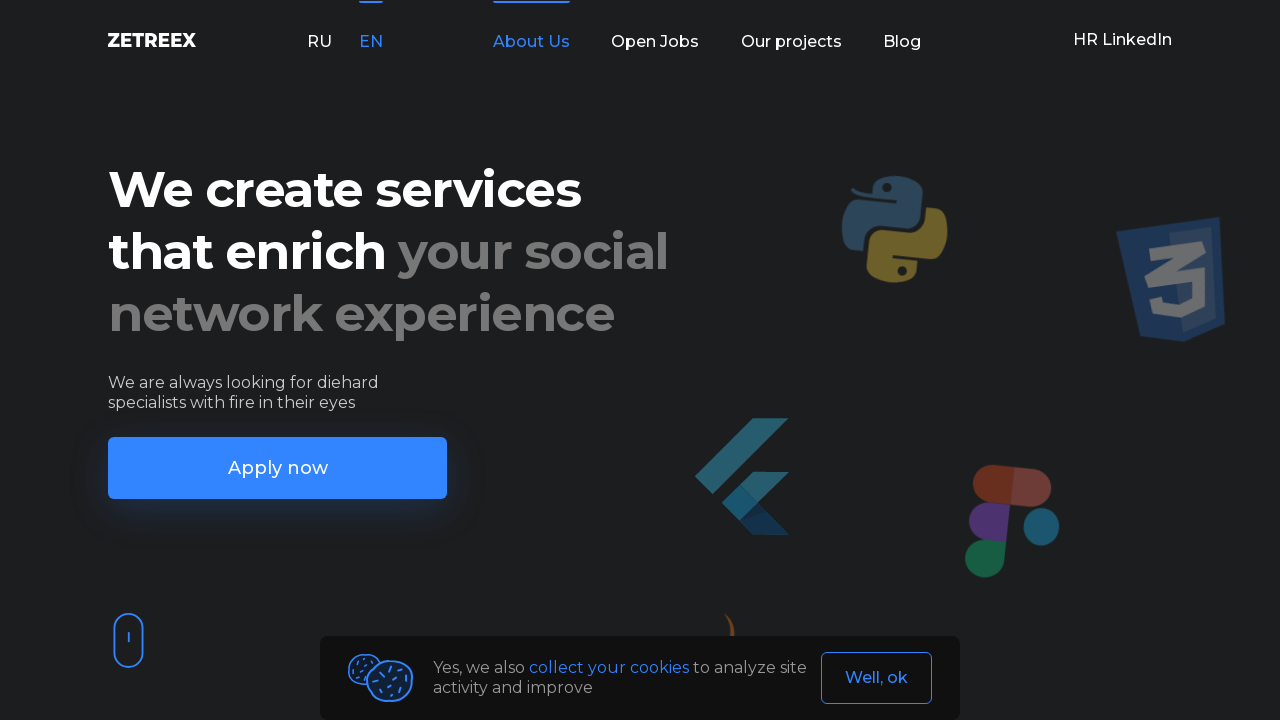